Tests dropdown selection by selecting options by value and by label

Starting URL: https://the-internet.herokuapp.com/dropdown

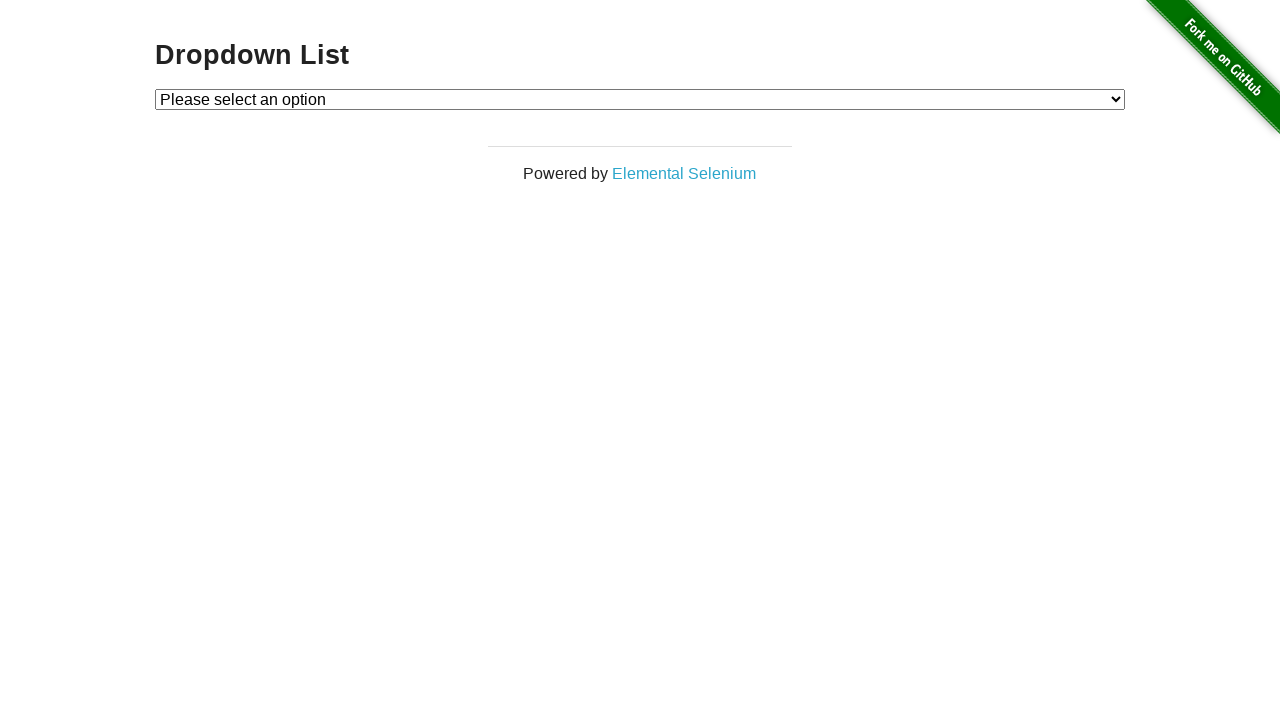

Navigated to dropdown list test page
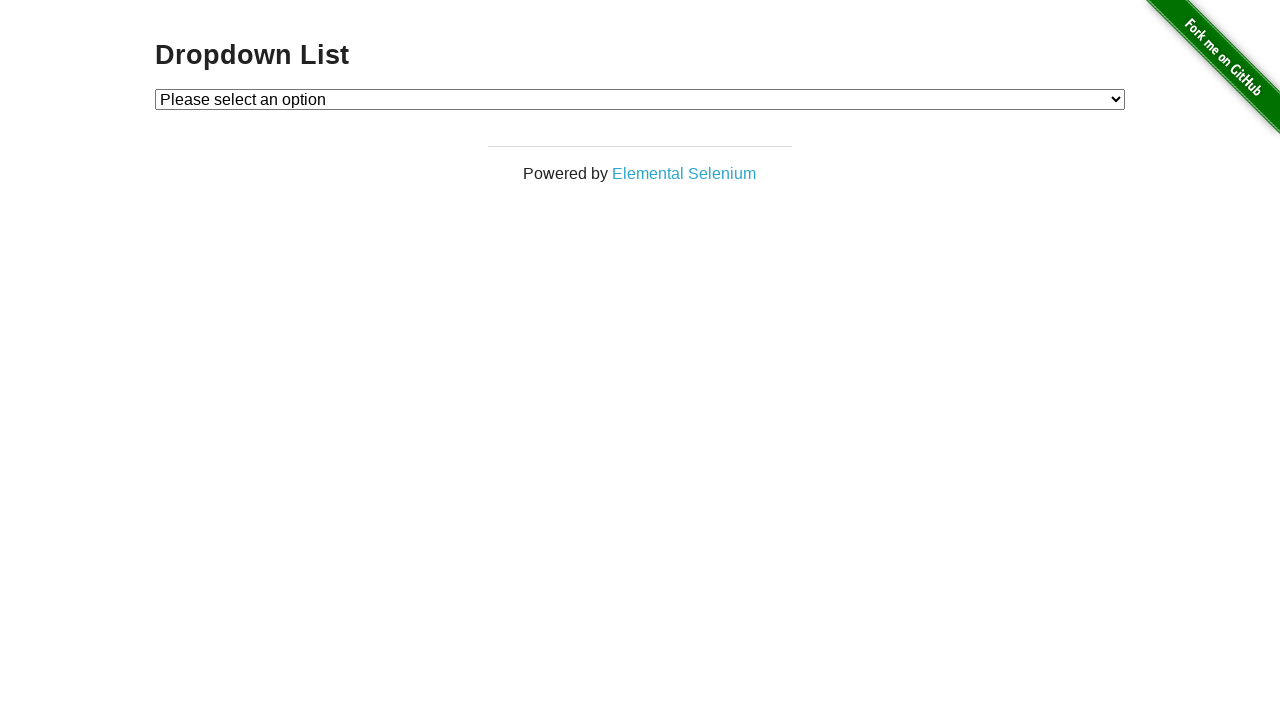

Selected option 1 by value from dropdown on #dropdown
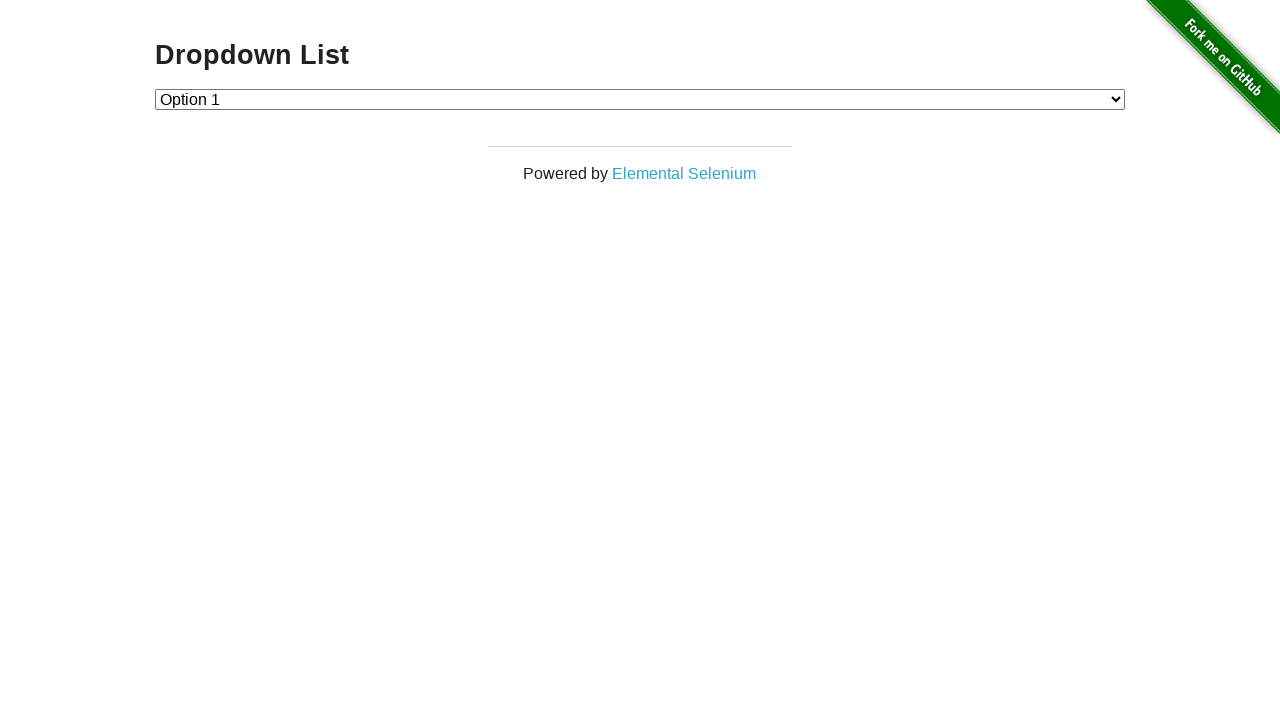

Selected Option 2 by label from dropdown on #dropdown
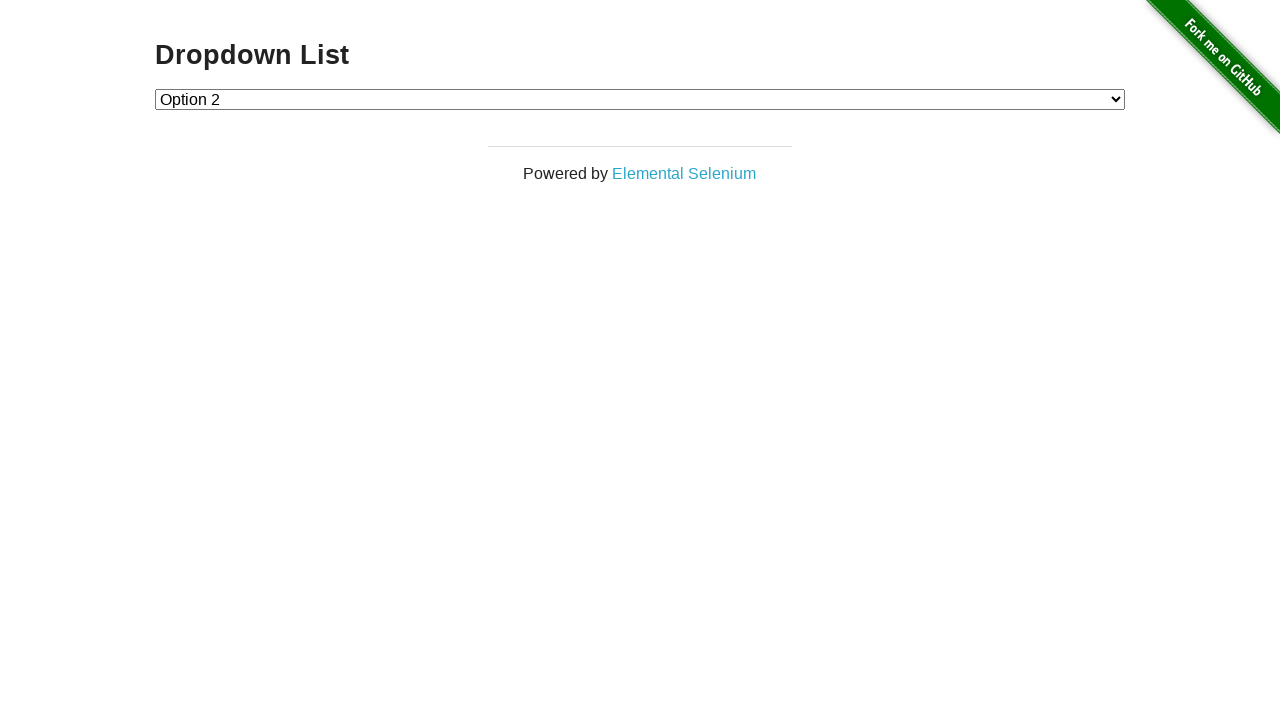

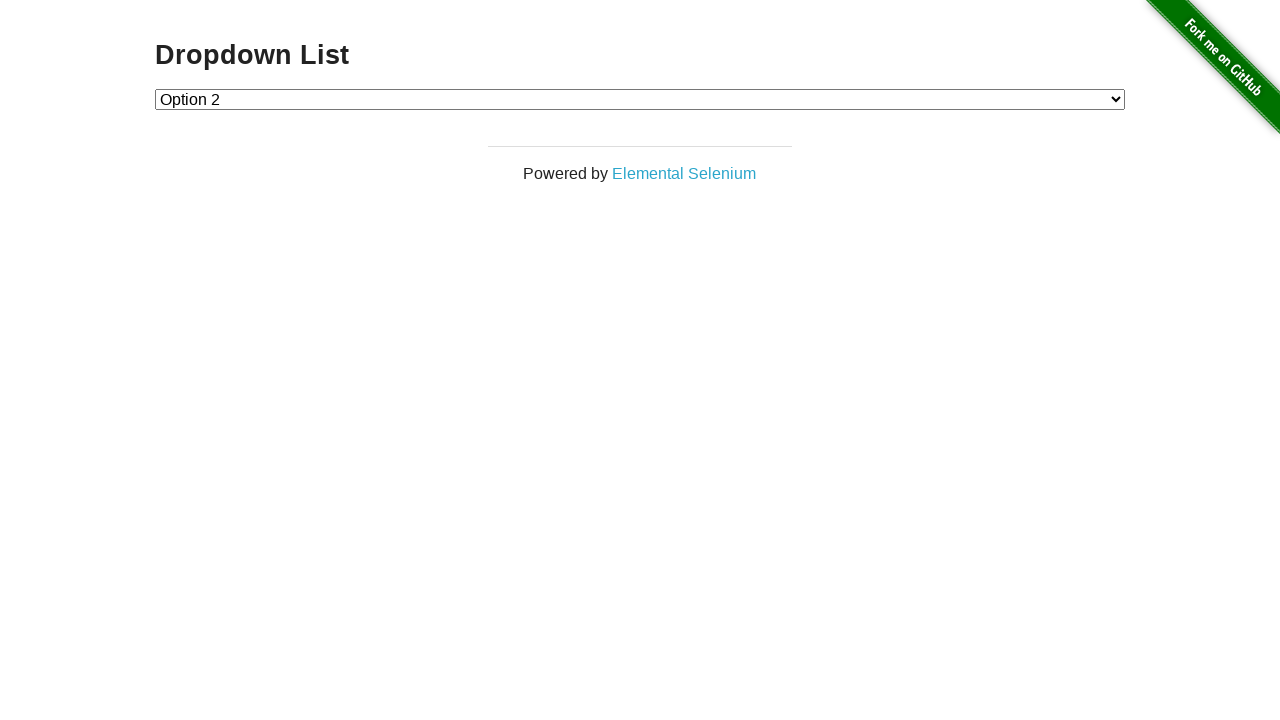